Tests right-click context menu functionality by performing a right-click action on a button element

Starting URL: https://swisnl.github.io/jQuery-contextMenu/demo.html

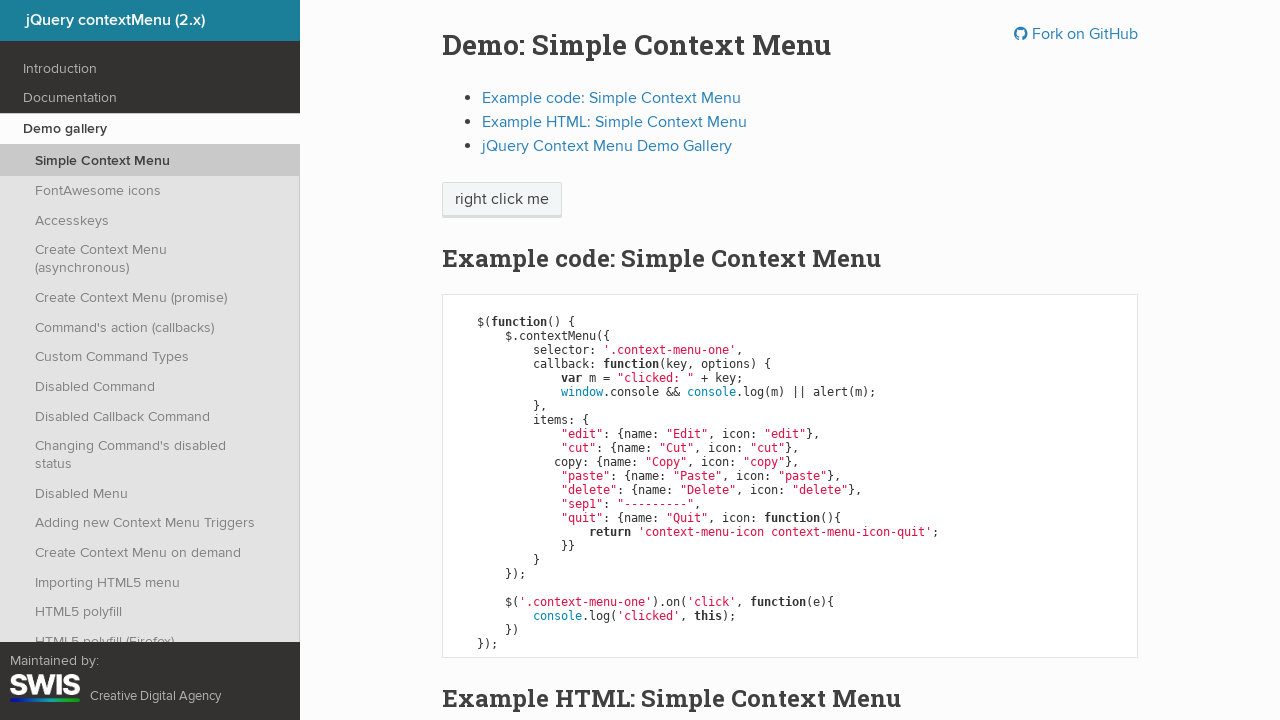

Located right-click button element
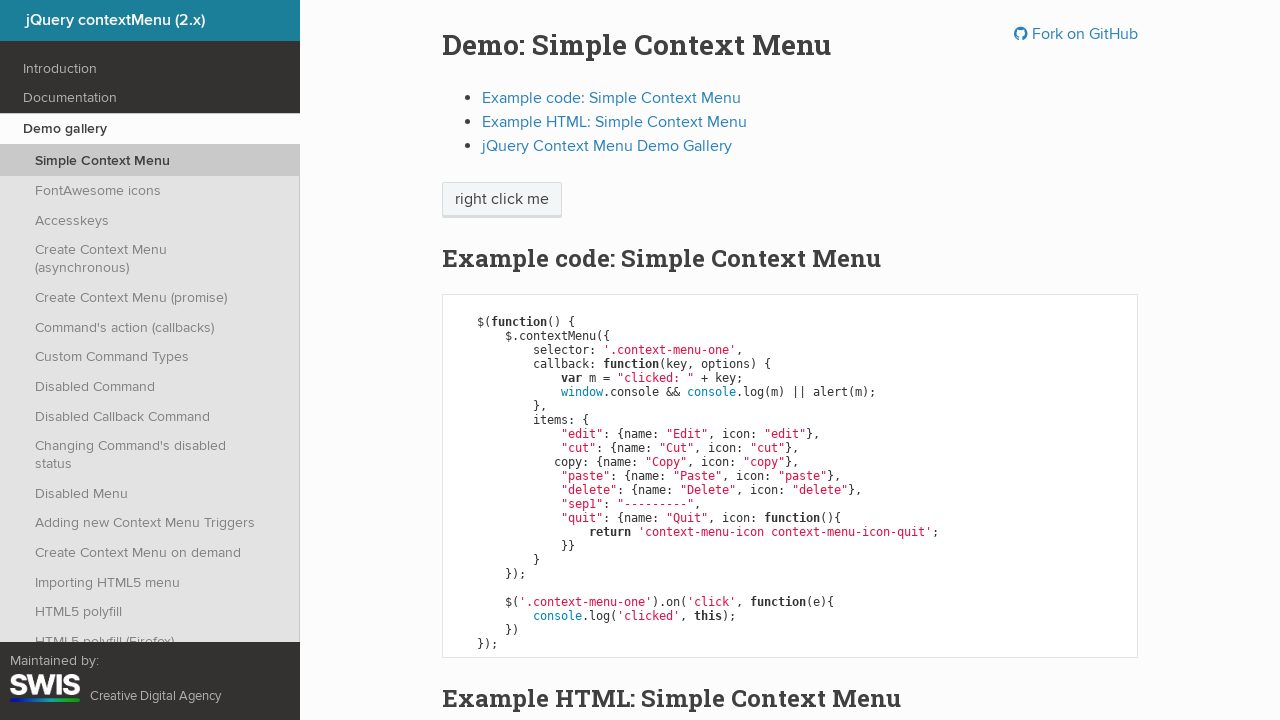

Performed right-click action on button element at (502, 200) on xpath=//span[@class='context-menu-one btn btn-neutral']
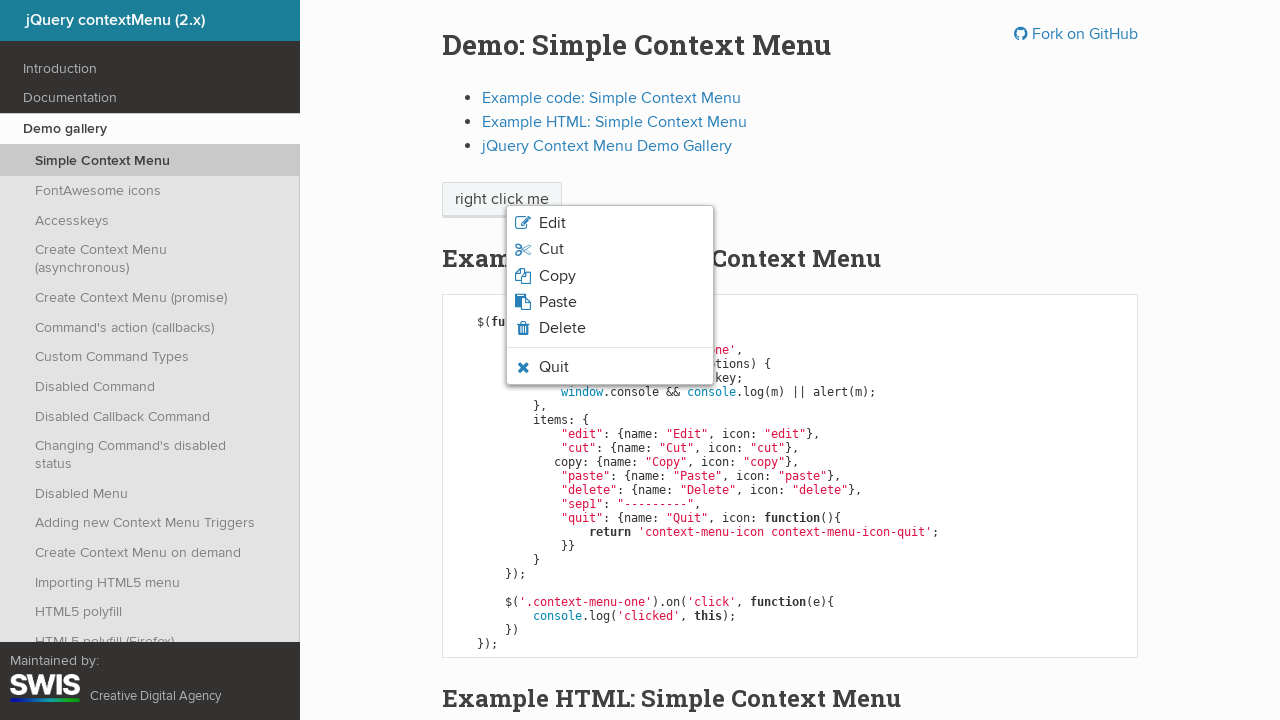

Context menu appeared and is visible
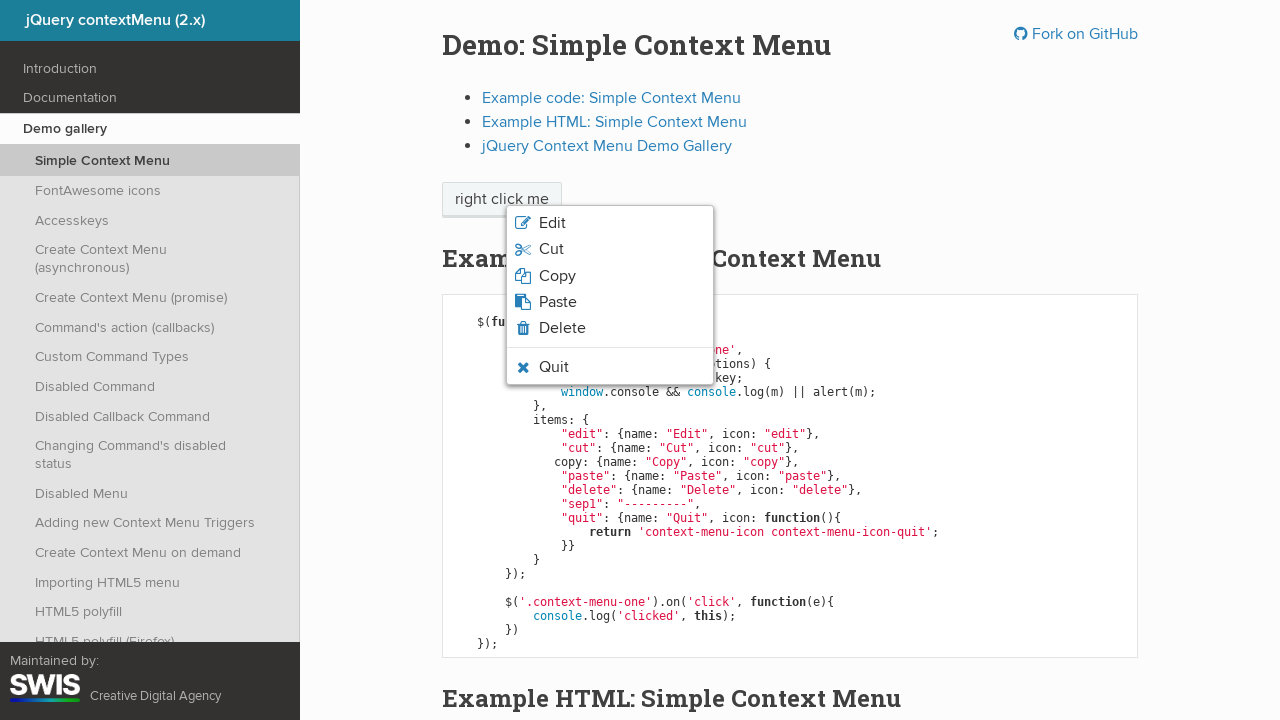

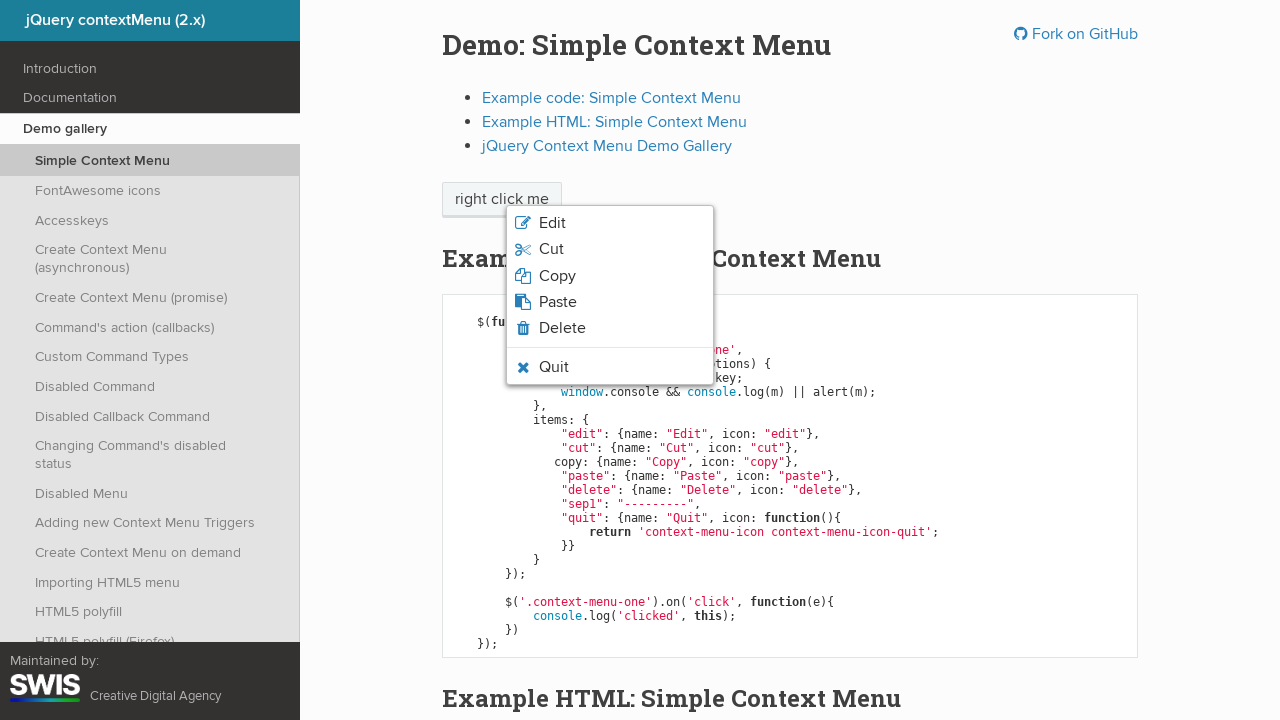